Navigates to a Jianshu article page, then navigates to another Jianshu article page and waits for pages to load. This tests basic page navigation functionality on the Jianshu platform.

Starting URL: https://www.jianshu.com/p/c16498b6b1c1

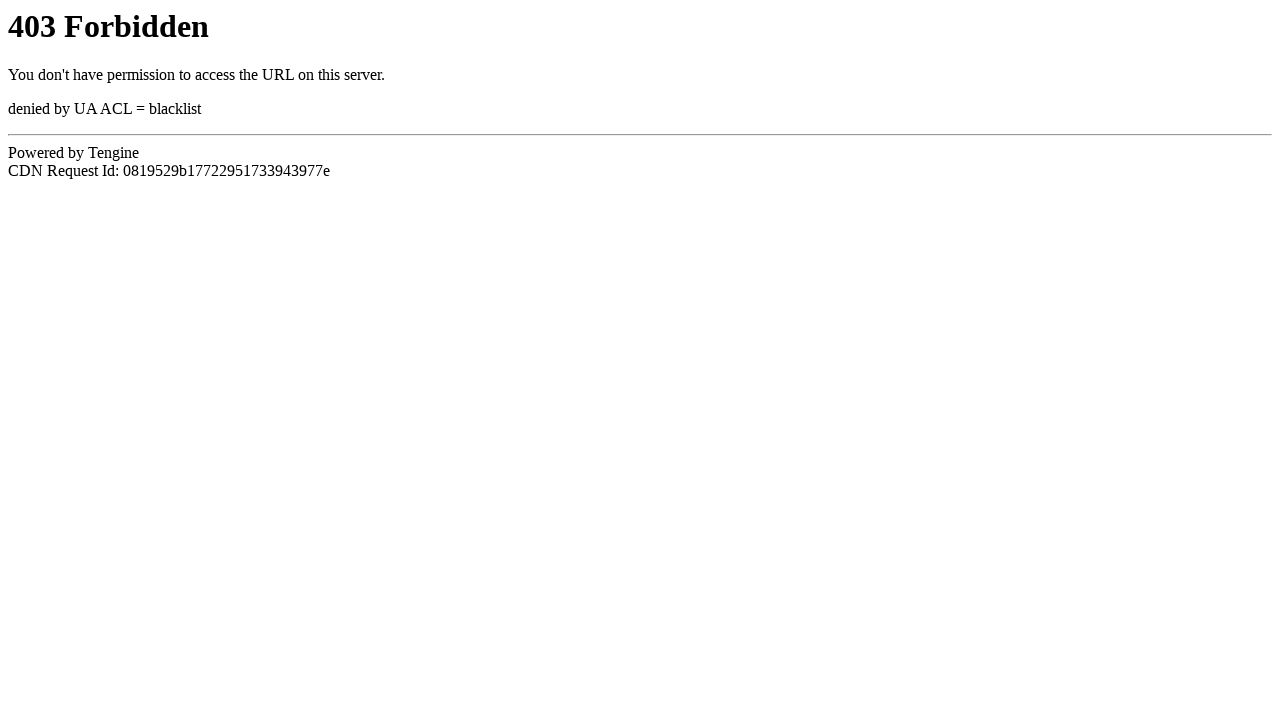

Initial Jianshu article page loaded (networkidle)
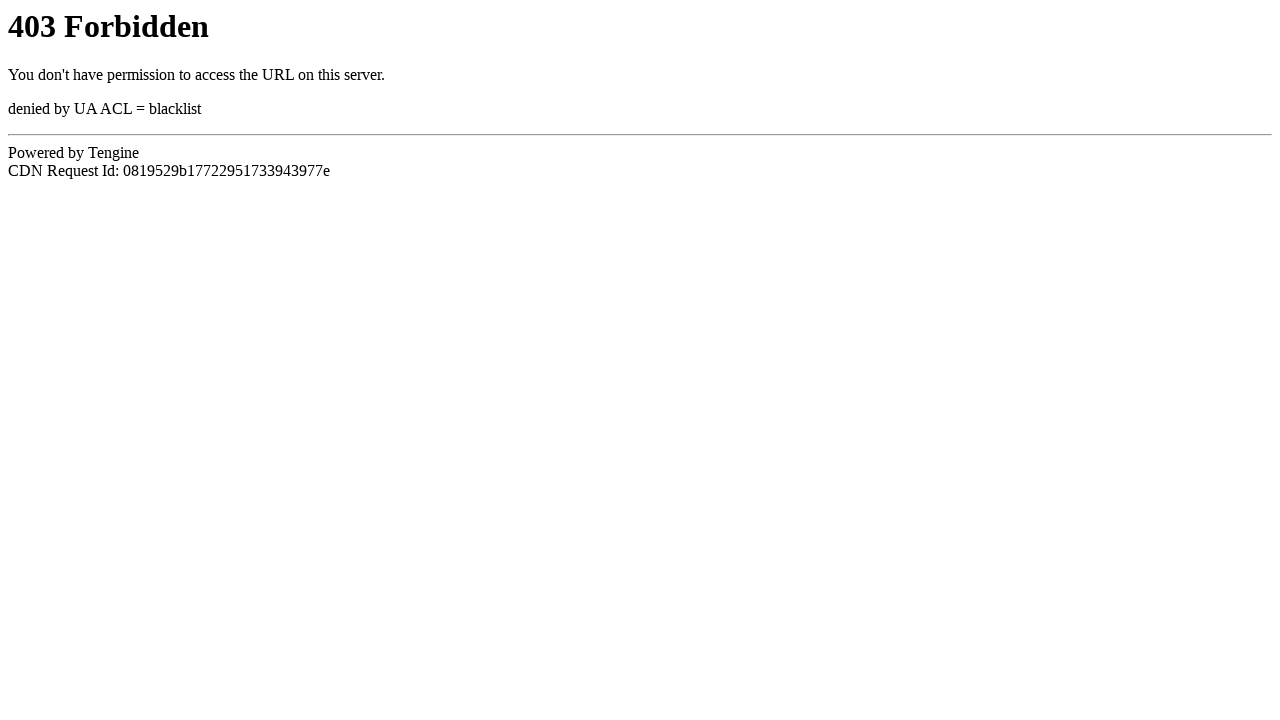

Navigated to second Jianshu article page
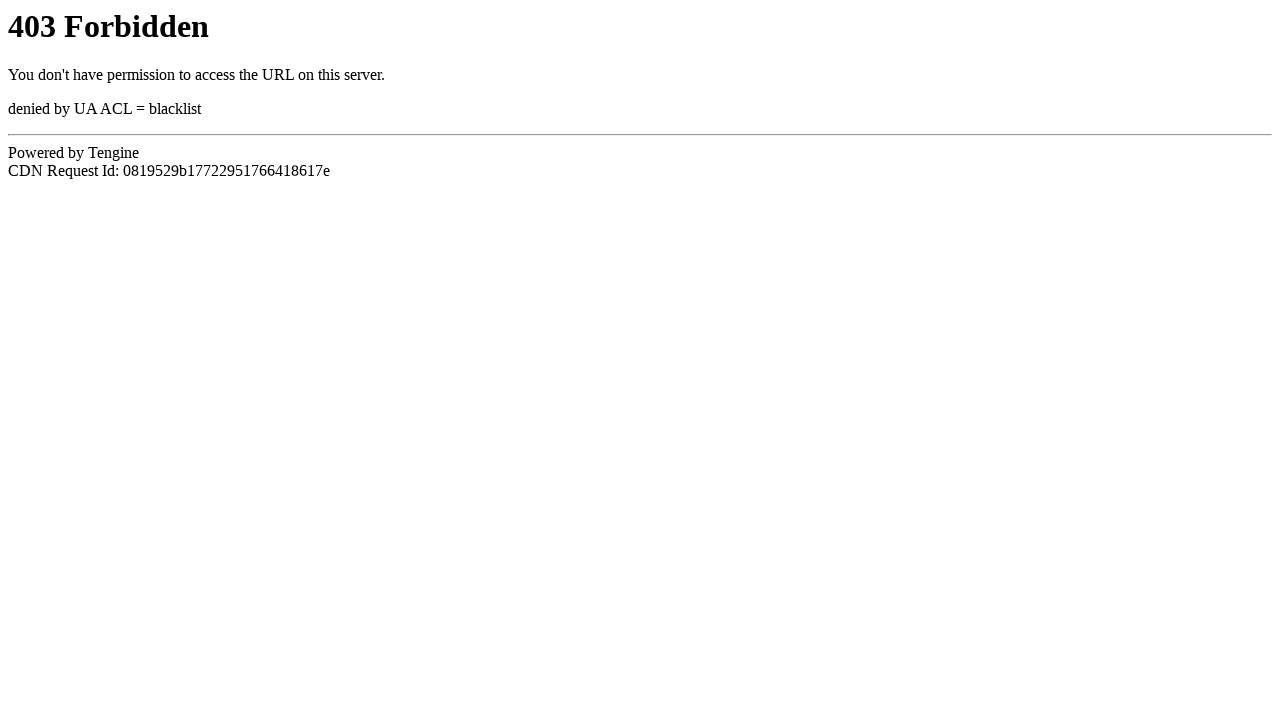

Second Jianshu article page loaded (networkidle)
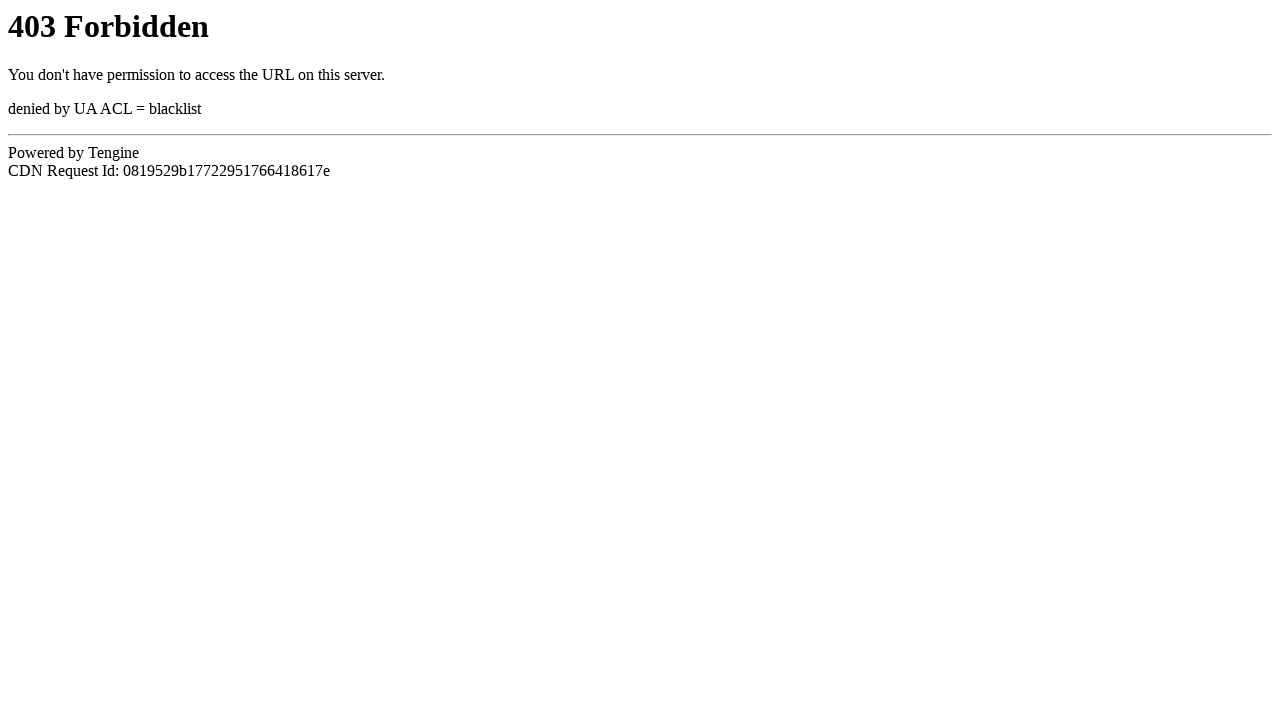

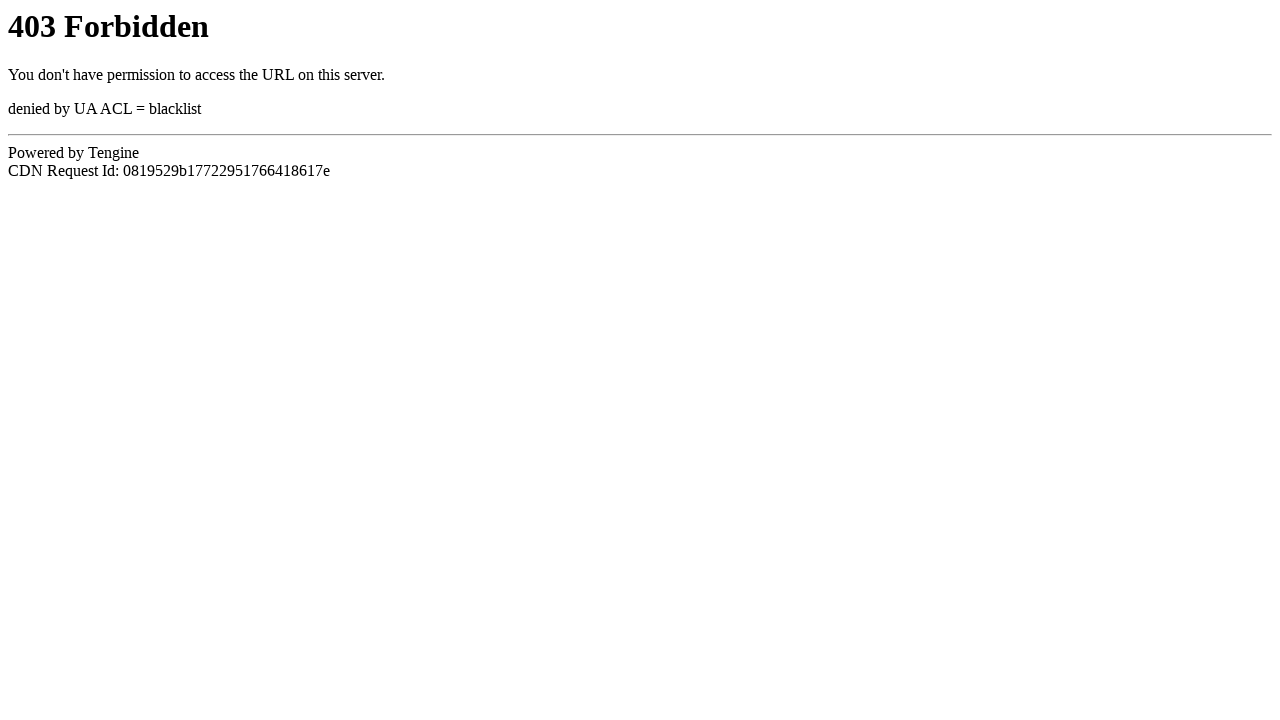